Tests JavaScript confirm dialog by clicking a button that triggers a confirm alert, dismissing it (clicking Cancel), and verifying the result message does not contain "successfuly"

Starting URL: https://testcenter.techproeducation.com/index.php?page=javascript-alerts

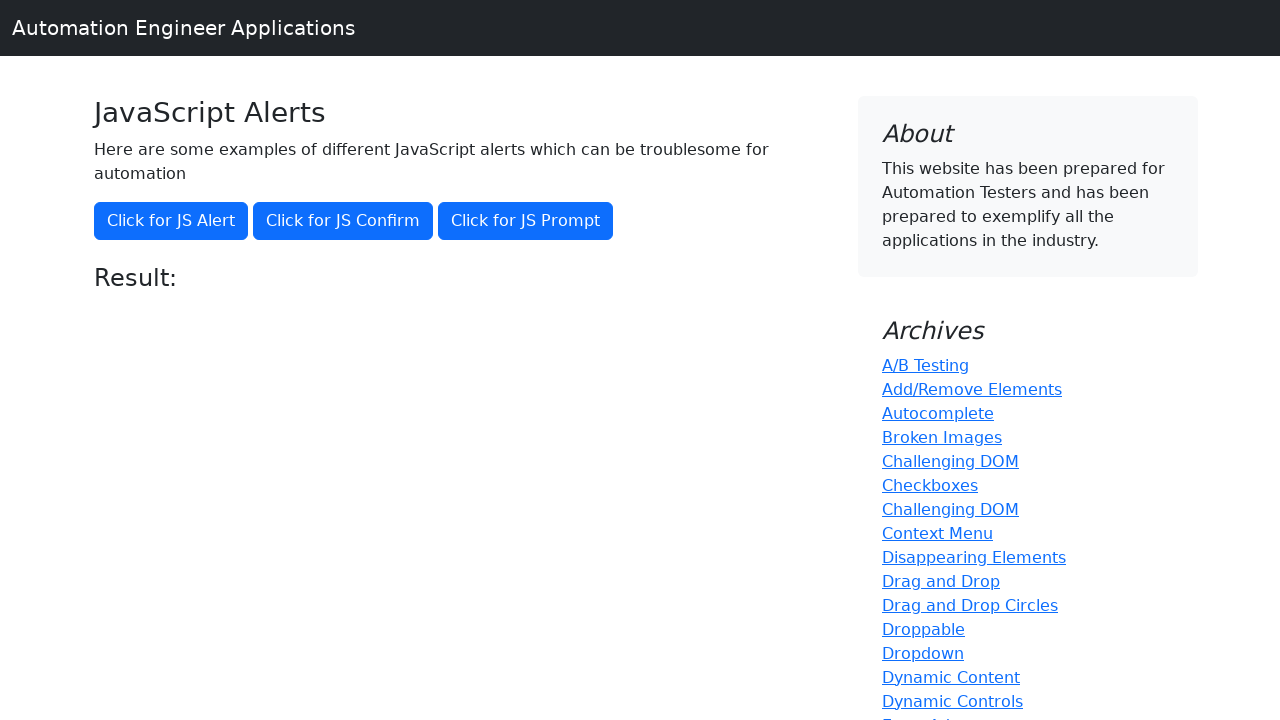

Set up dialog handler to dismiss confirm alert
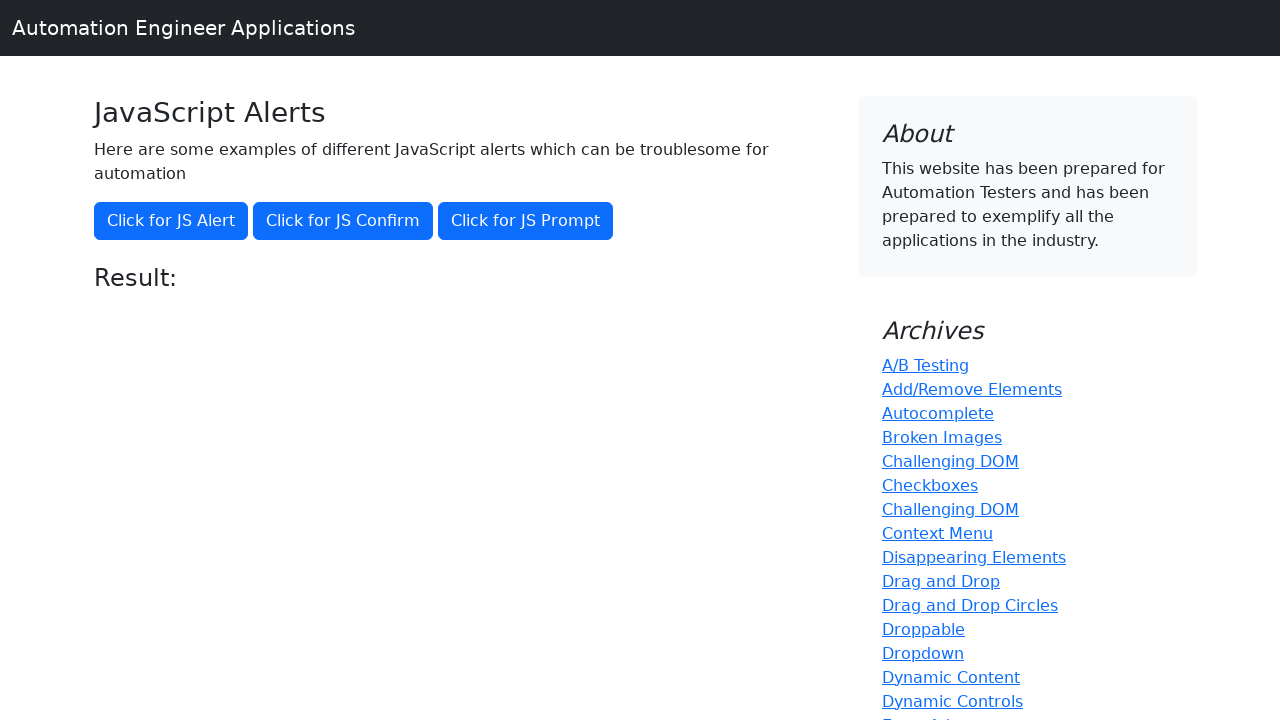

Clicked button to trigger JavaScript confirm dialog at (343, 221) on button[onclick='jsConfirm()']
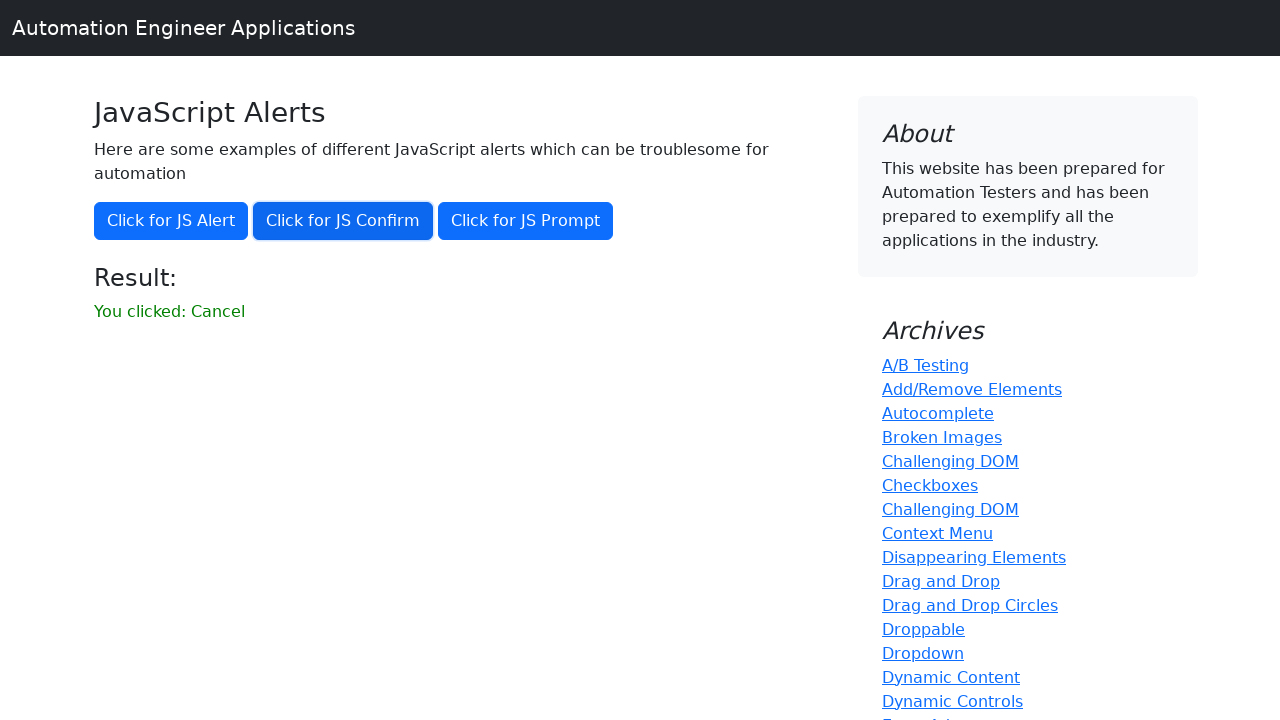

Result message element loaded after dismissing alert
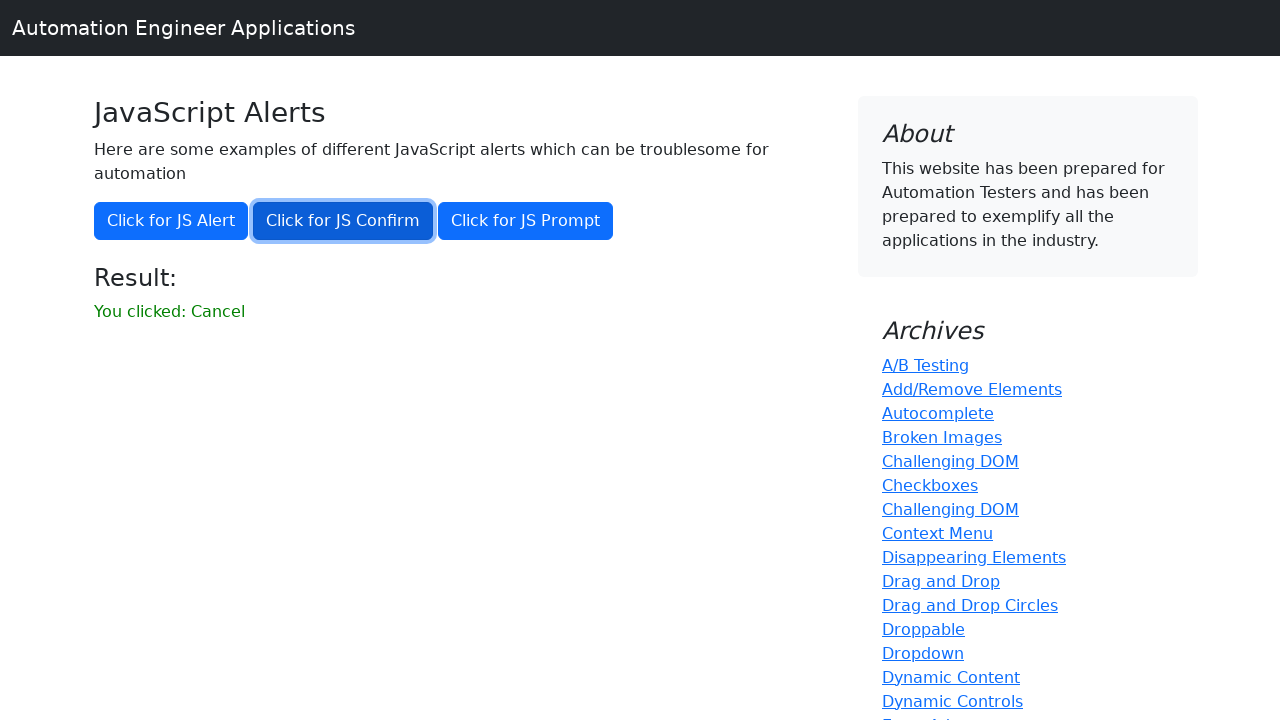

Retrieved result text: 'You clicked: Cancel'
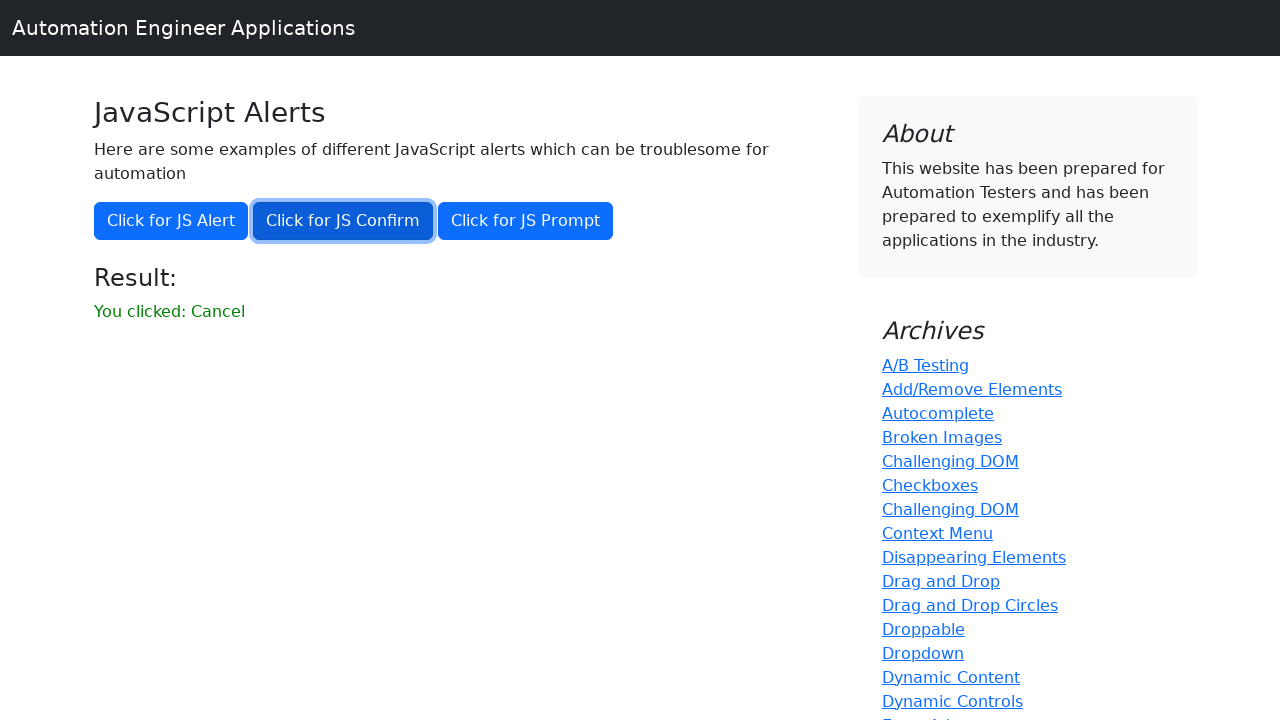

Verified result text does not contain 'successfuly'
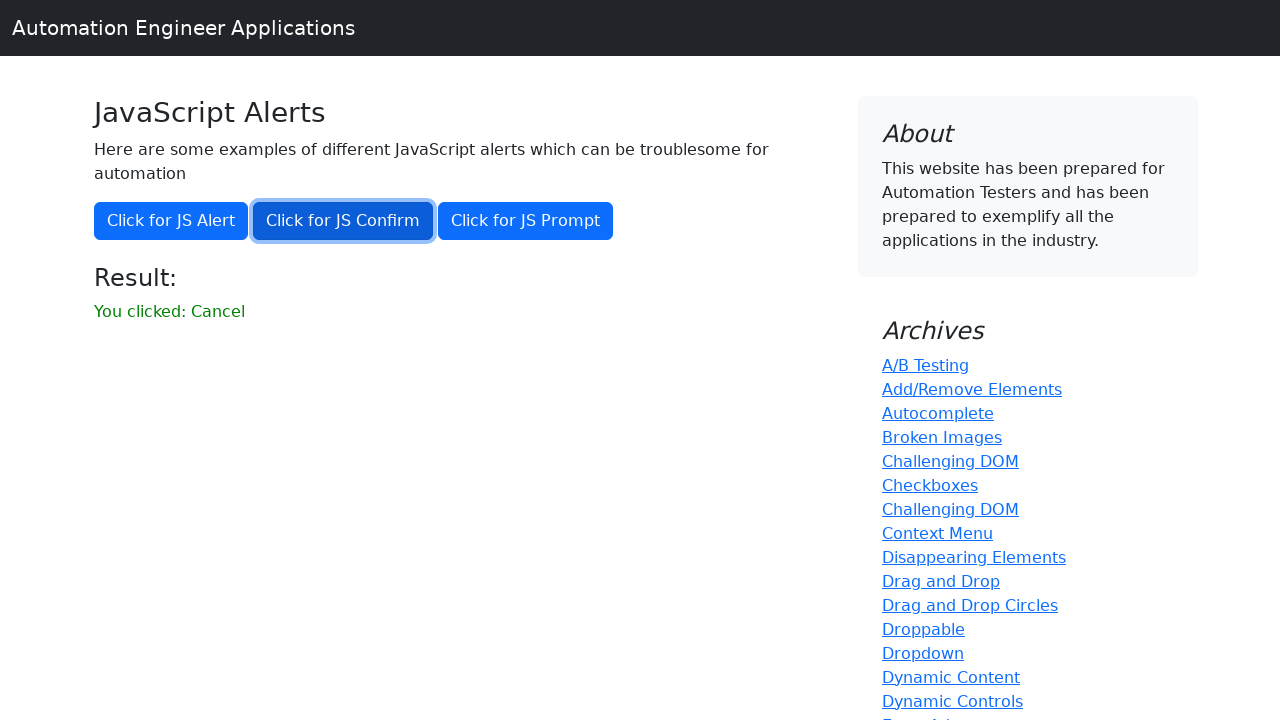

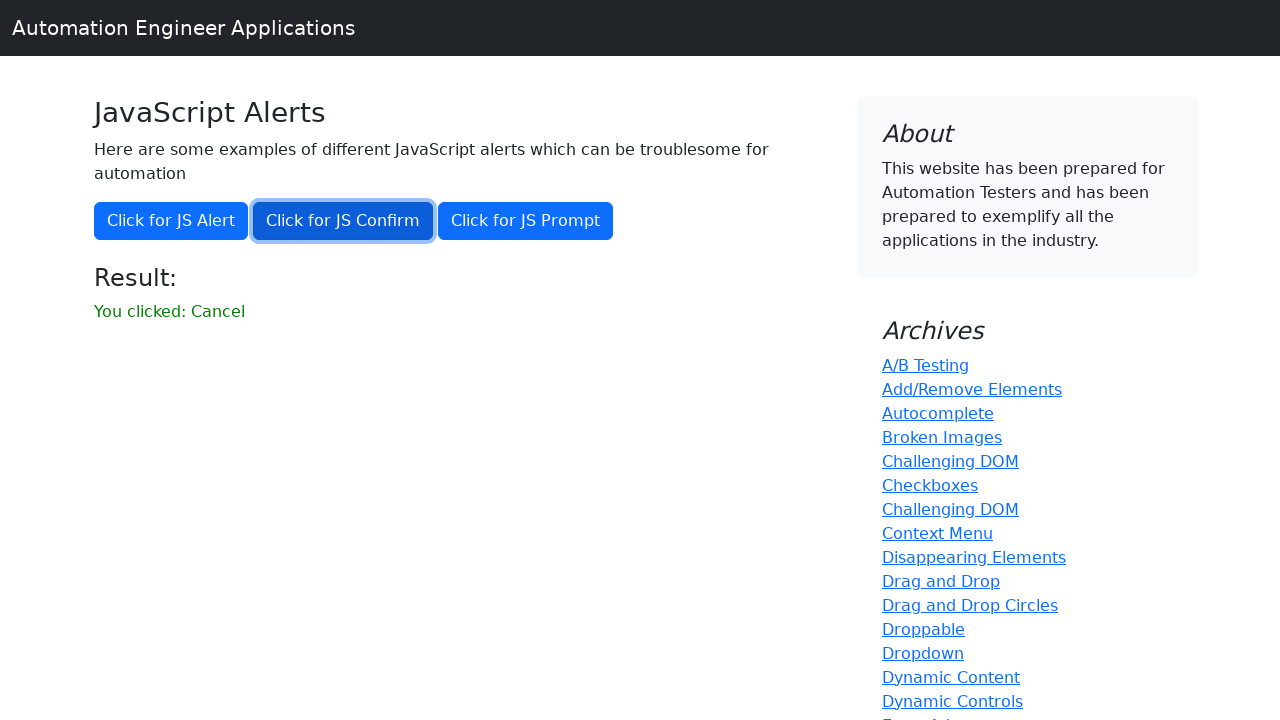